Adds a Nokia Lumia 1520 to the shopping cart by clicking on the product and then the "Add to cart" button

Starting URL: https://www.demoblaze.com/index.html

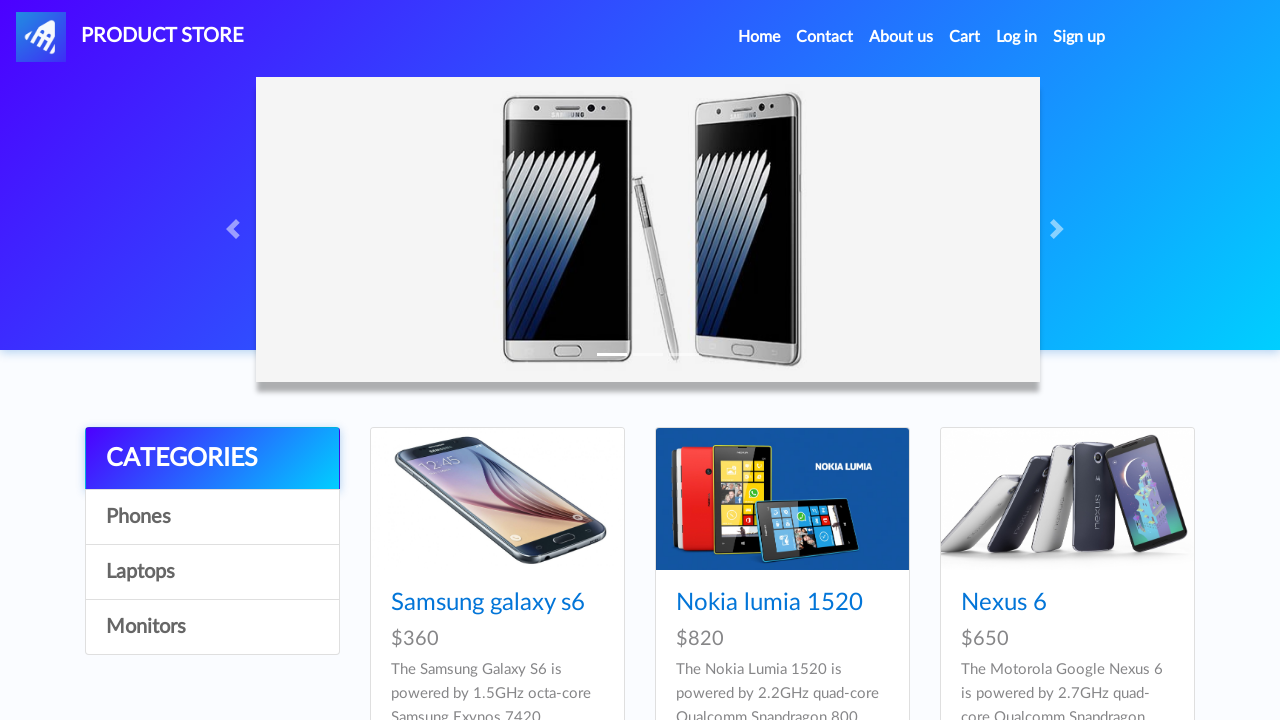

Clicked on Nokia Lumia 1520 product at (769, 603) on text=Nokia lumia 1520
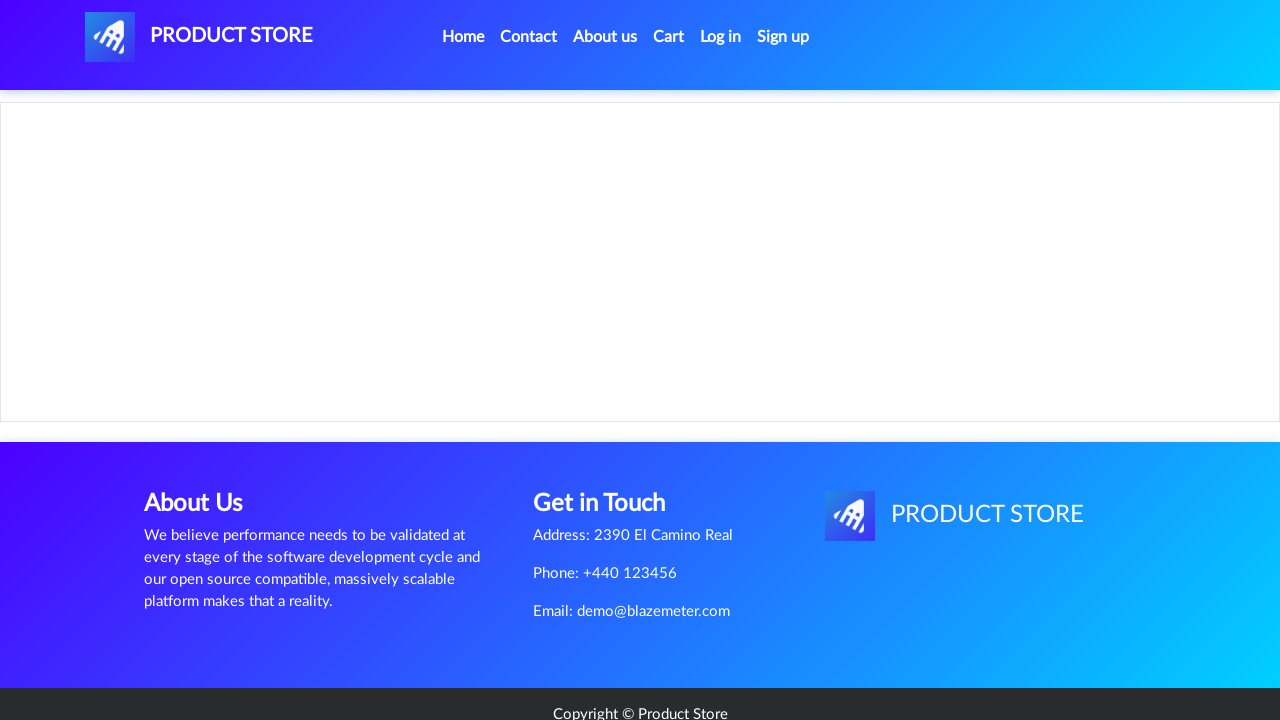

Clicked 'Add to cart' button at (610, 440) on xpath=//a[normalize-space()='Add to cart']
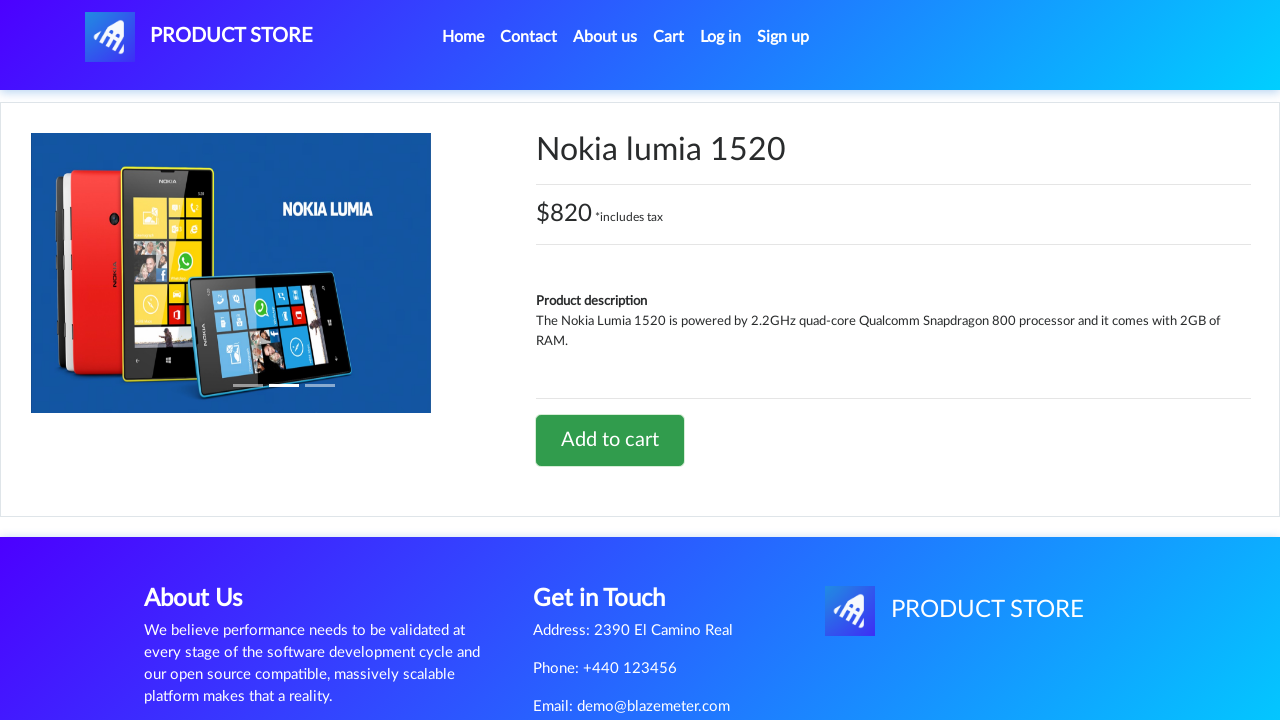

Accepted confirmation alert dialog
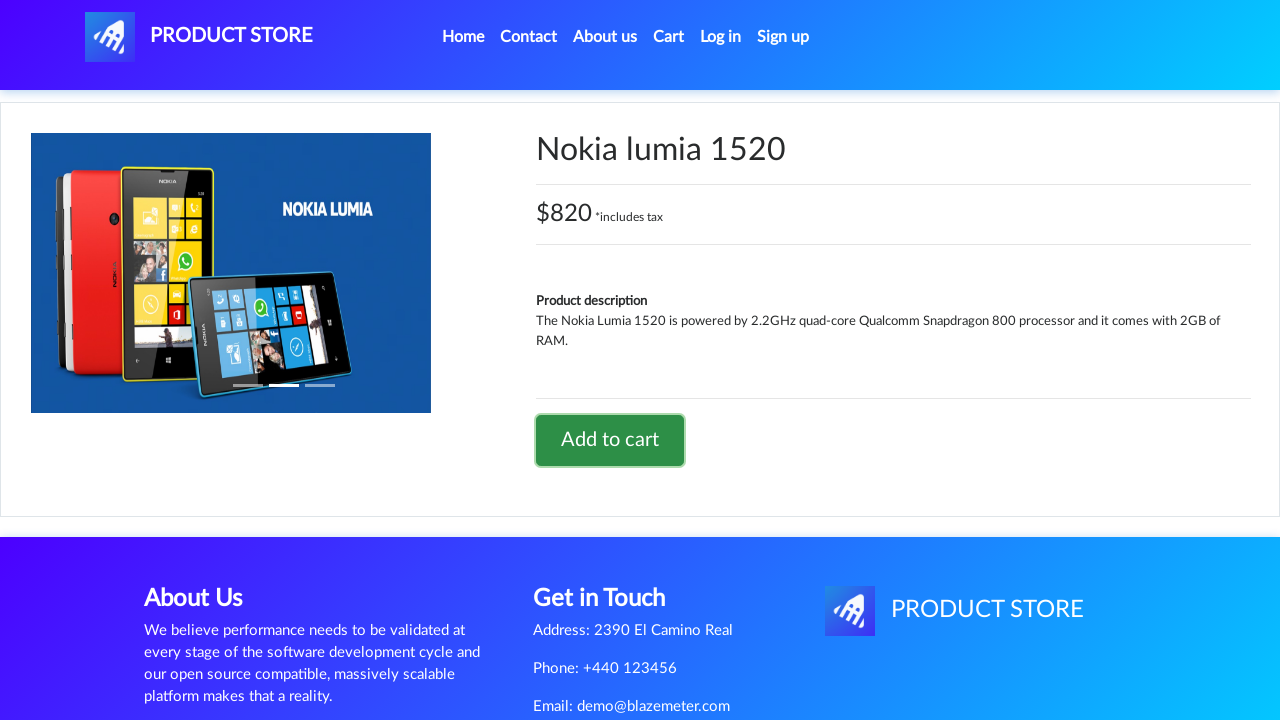

Clicked home navigation link to return to home page at (463, 37) on xpath=//li[@class='nav-item active']//a[@class='nav-link']
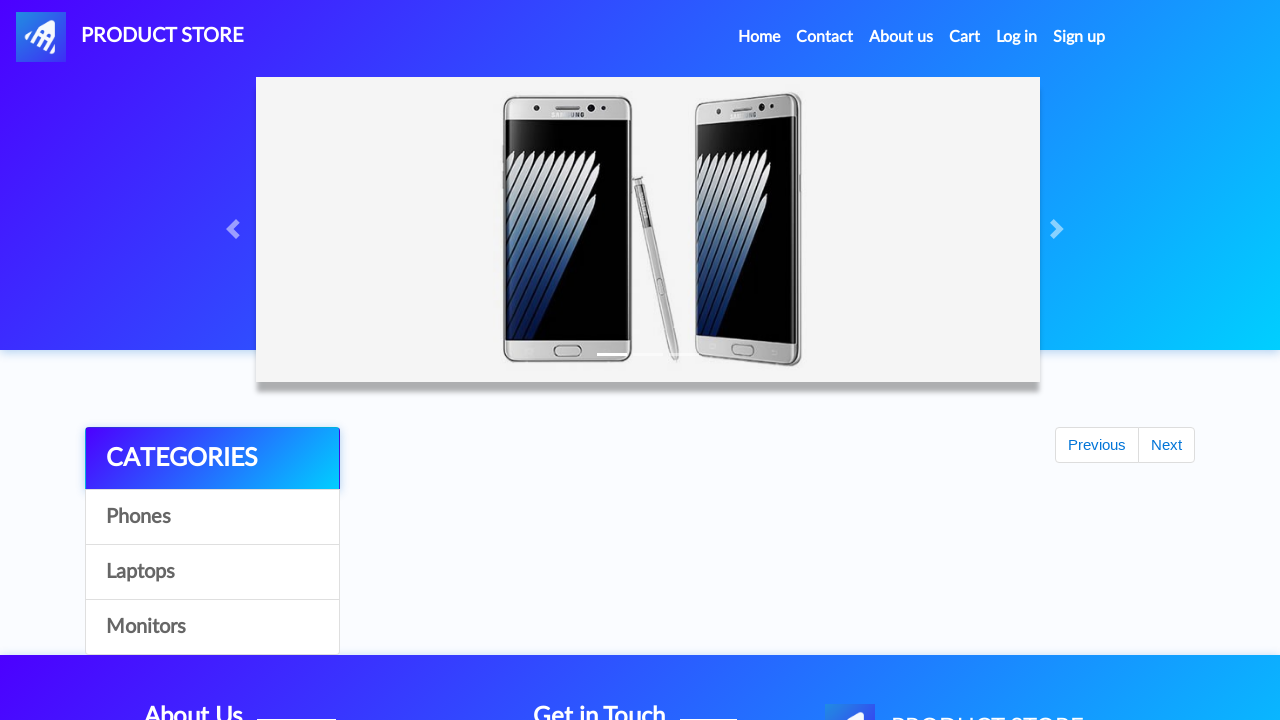

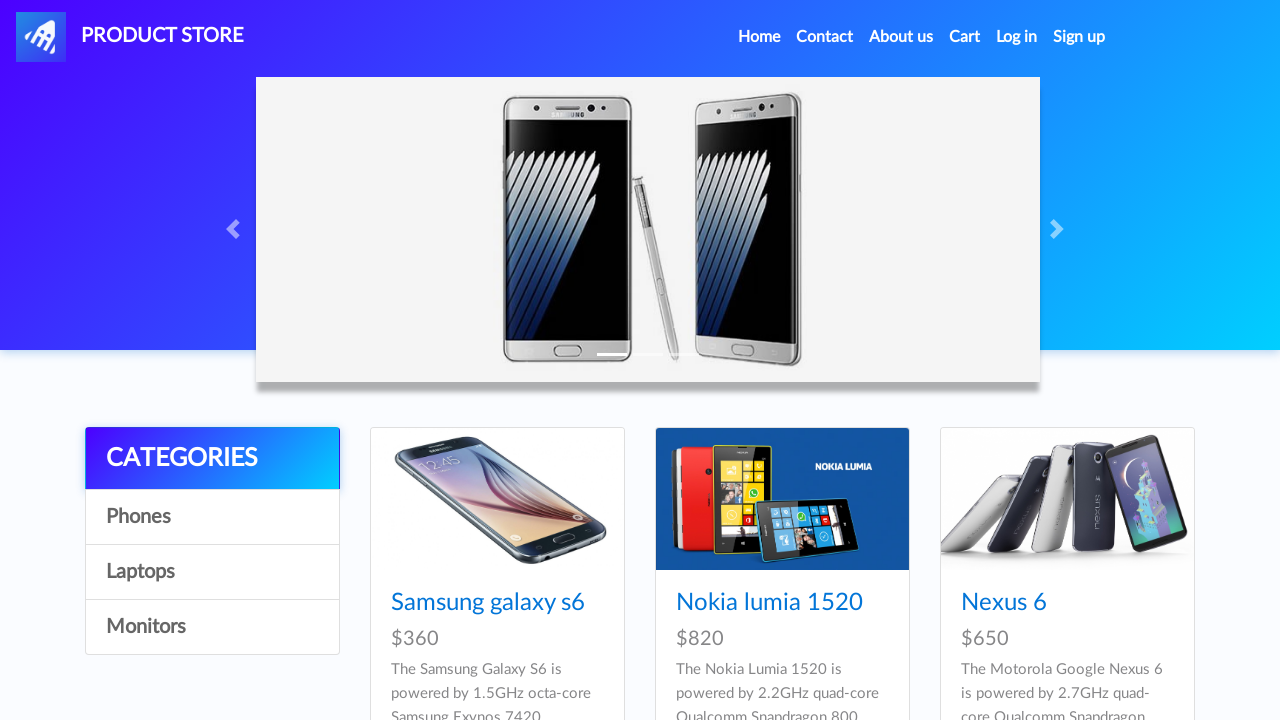